Tests that new todo items are appended to the bottom of the list by creating 3 items and verifying the count display.

Starting URL: https://demo.playwright.dev/todomvc

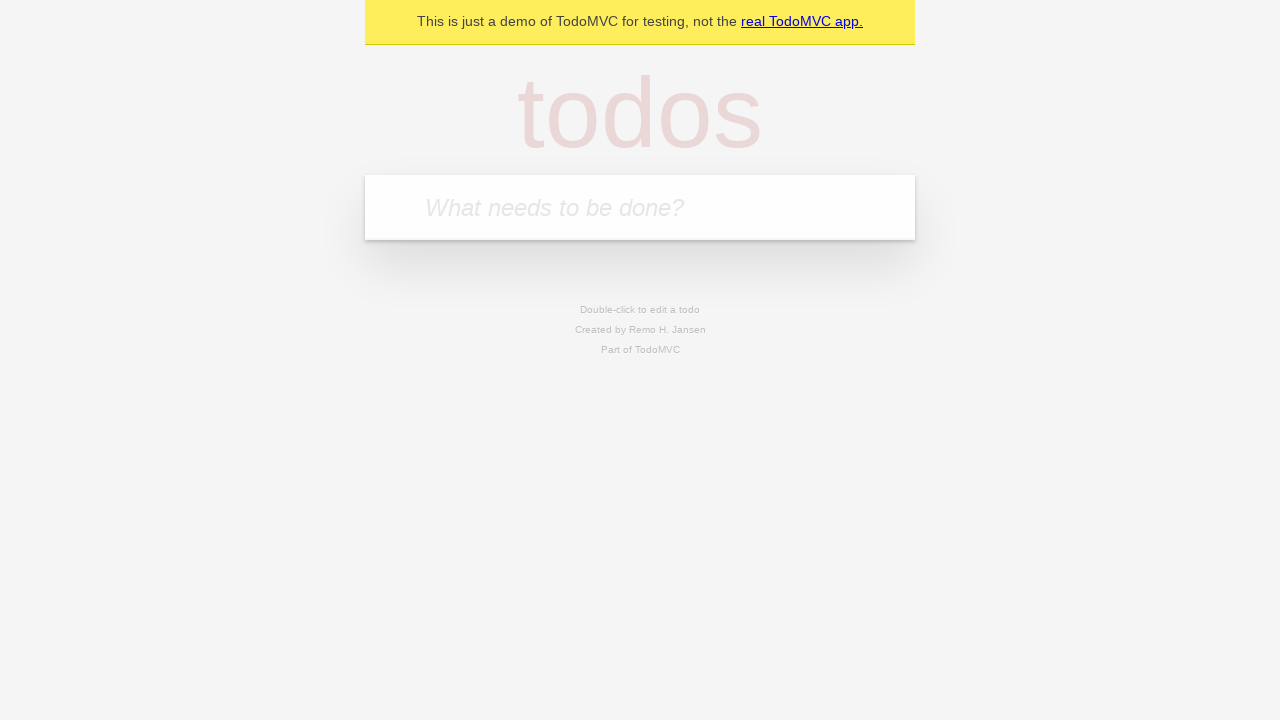

Filled todo input with 'buy some cheese' on internal:attr=[placeholder="What needs to be done?"i]
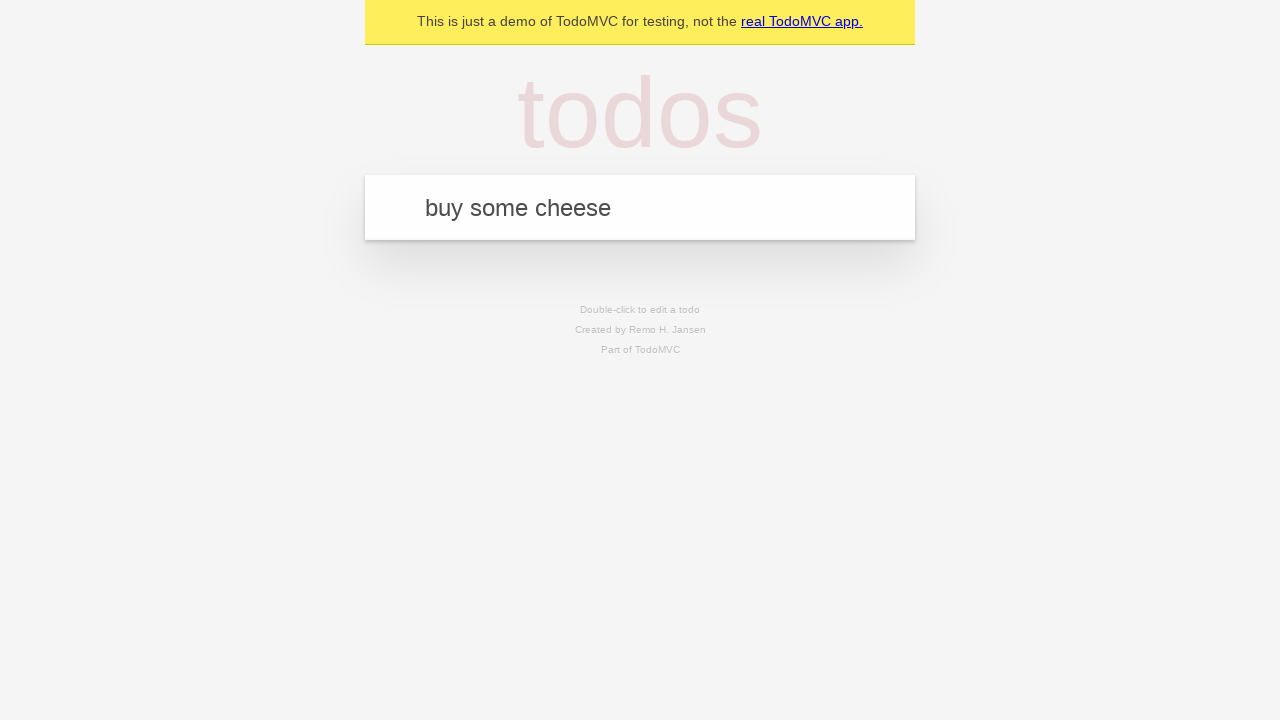

Pressed Enter to create first todo item on internal:attr=[placeholder="What needs to be done?"i]
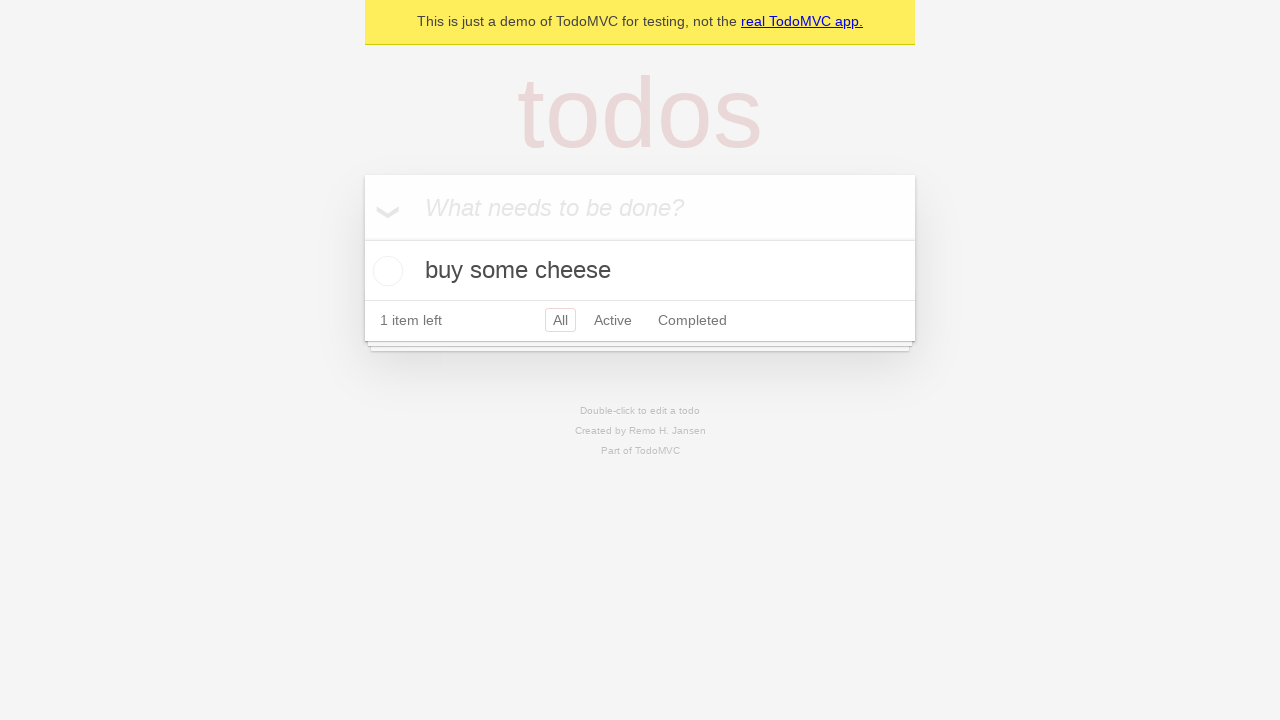

Filled todo input with 'feed the cat' on internal:attr=[placeholder="What needs to be done?"i]
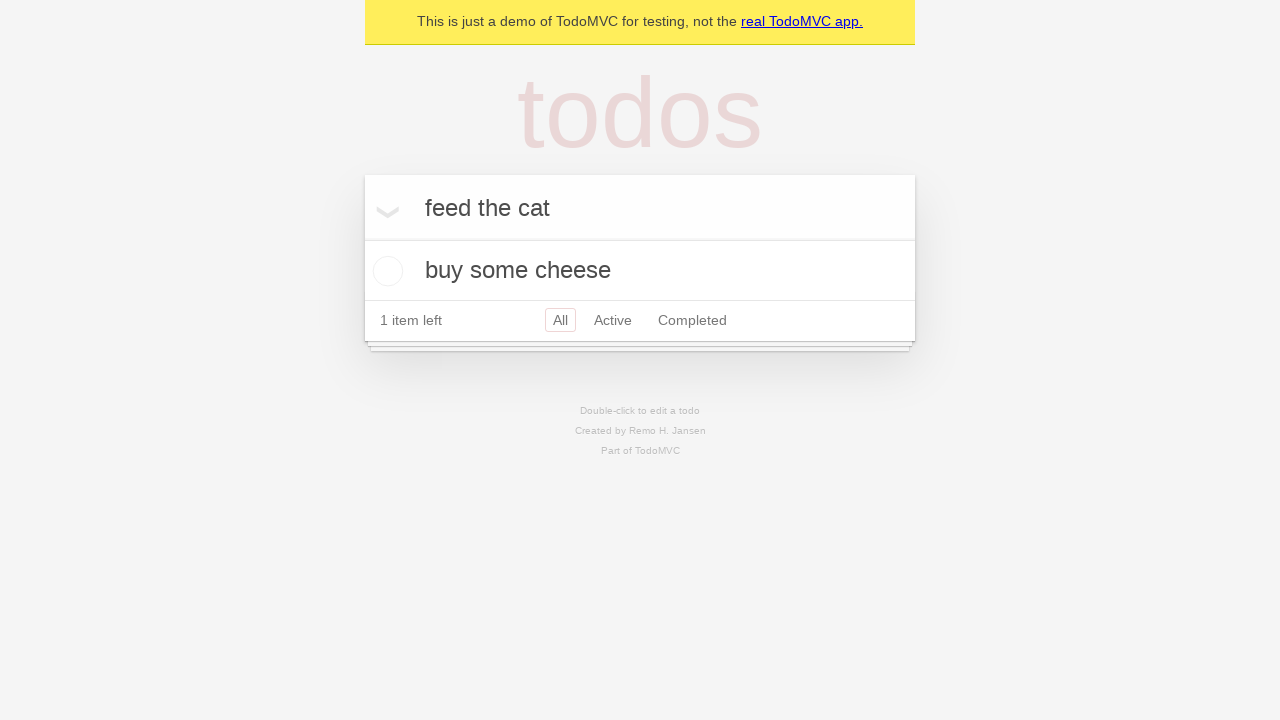

Pressed Enter to create second todo item on internal:attr=[placeholder="What needs to be done?"i]
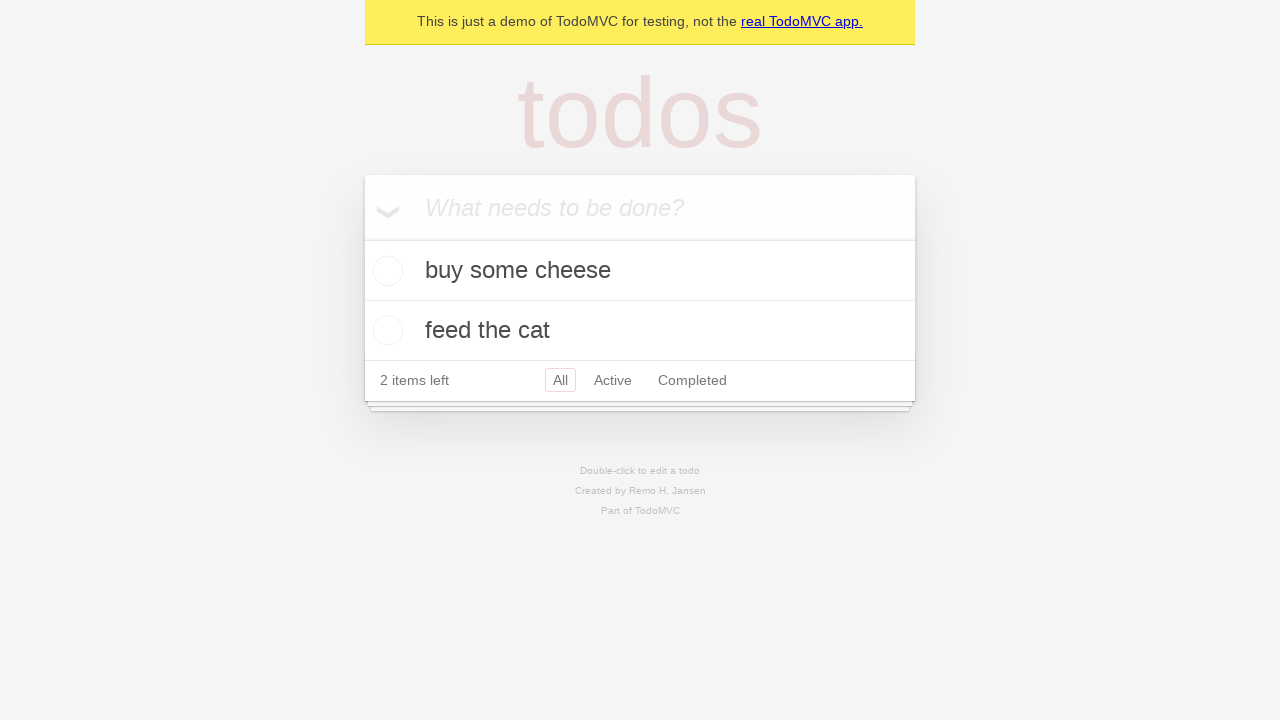

Filled todo input with 'book a doctors appointment' on internal:attr=[placeholder="What needs to be done?"i]
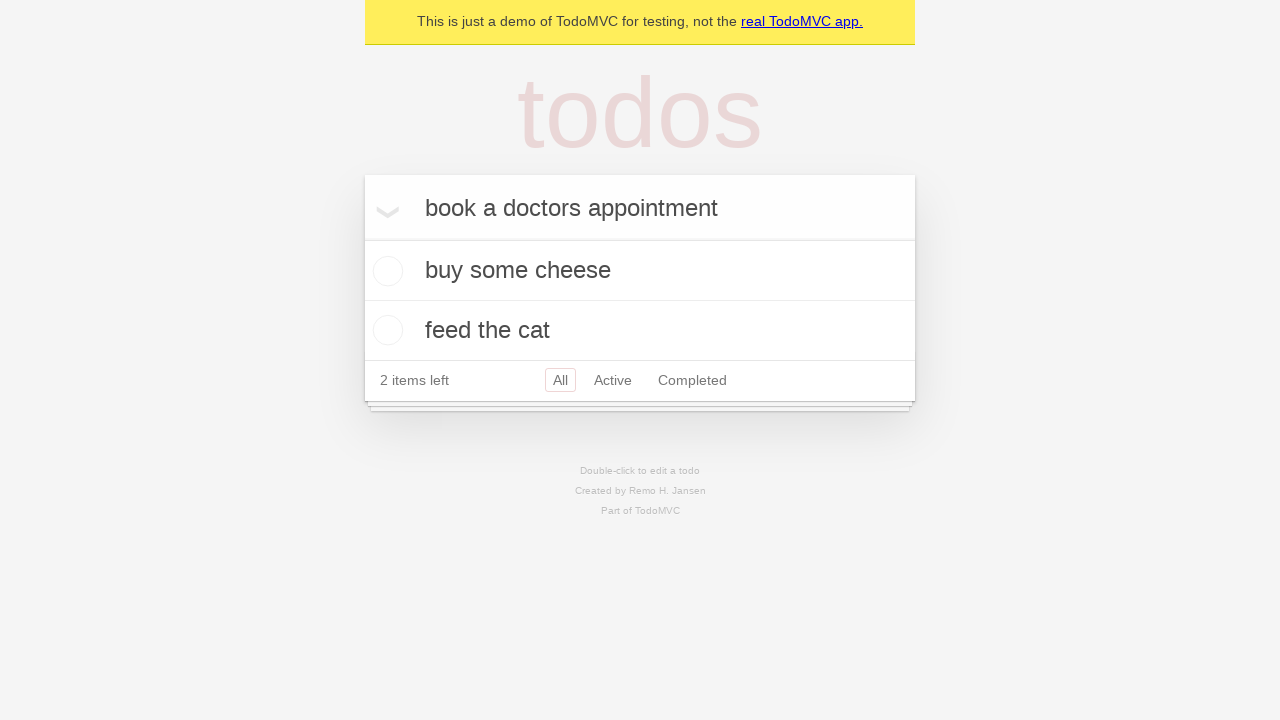

Pressed Enter to create third todo item on internal:attr=[placeholder="What needs to be done?"i]
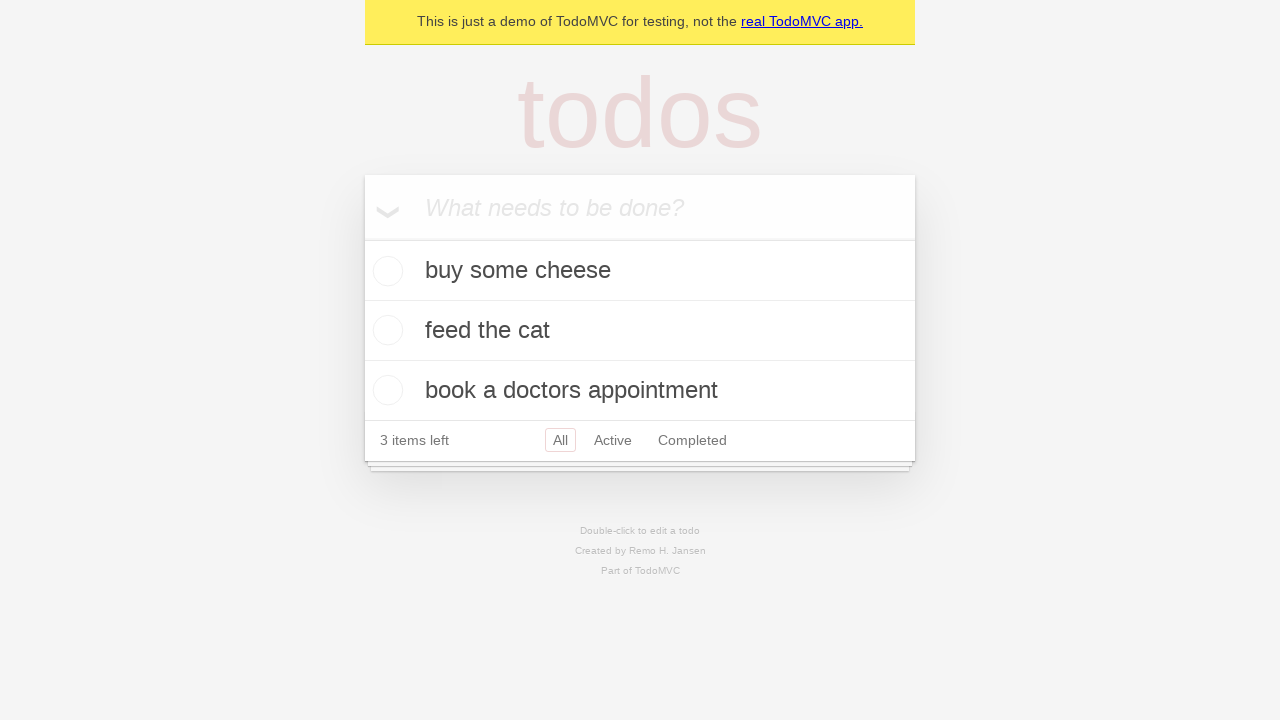

Todo count element loaded, confirming all 3 items appended to list
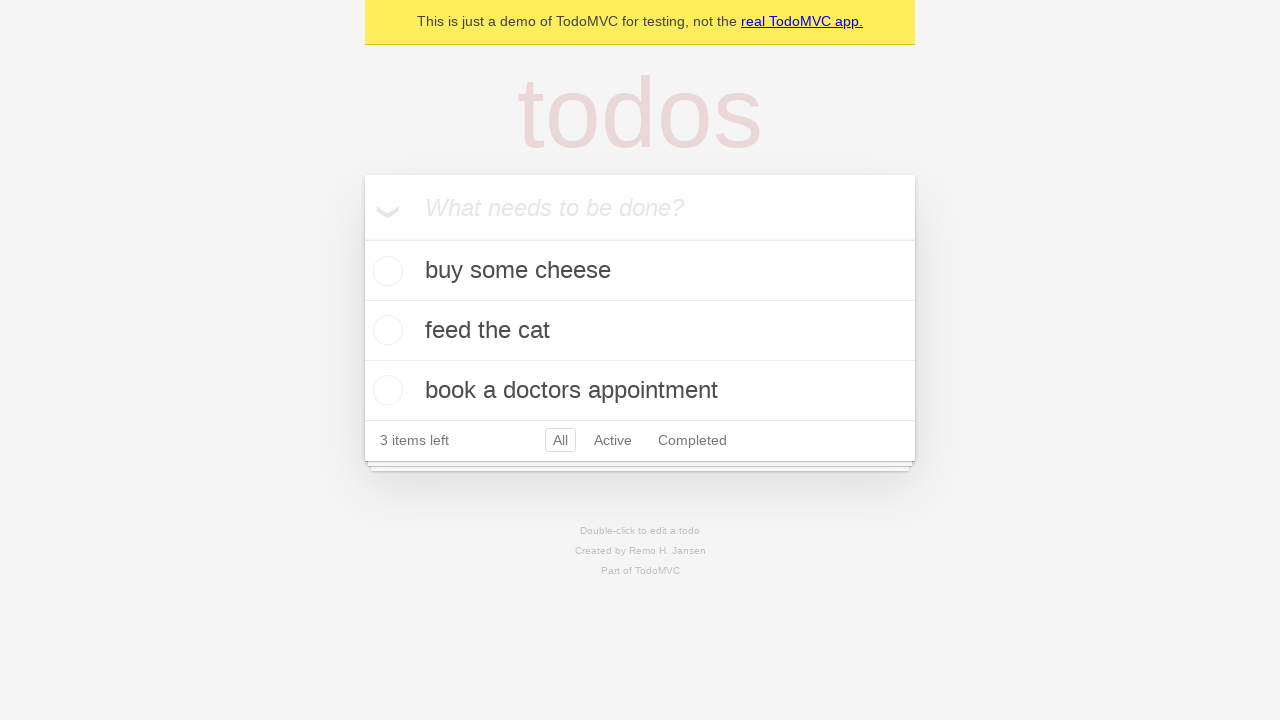

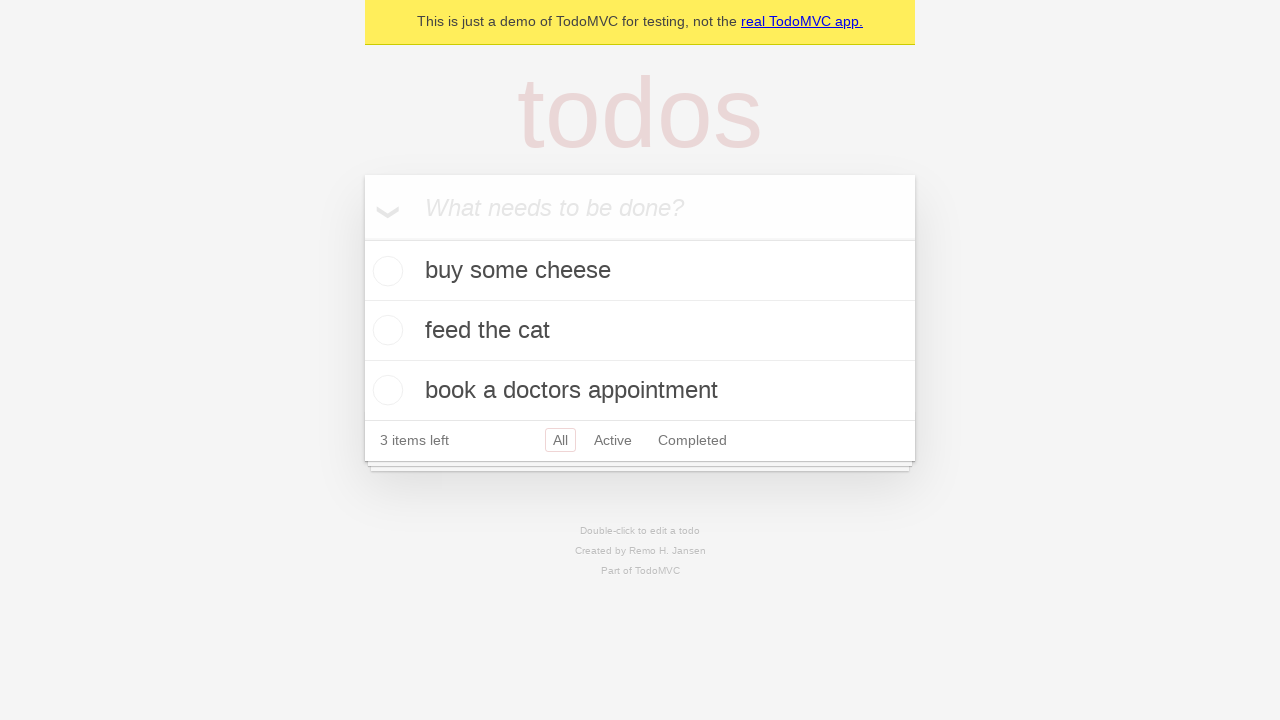